Tests checkbox functionality by randomly selecting one checkbox

Starting URL: https://codenboxautomationlab.com/practice/

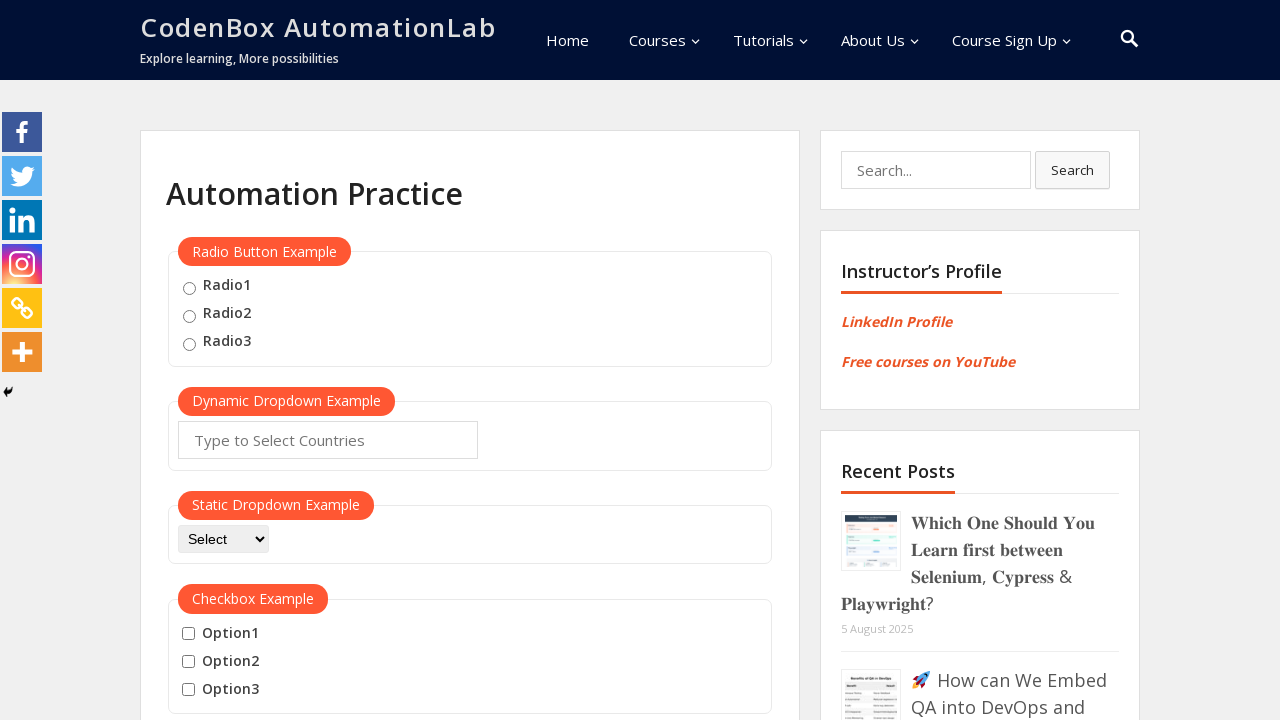

Located all checkboxes in the checkbox example section
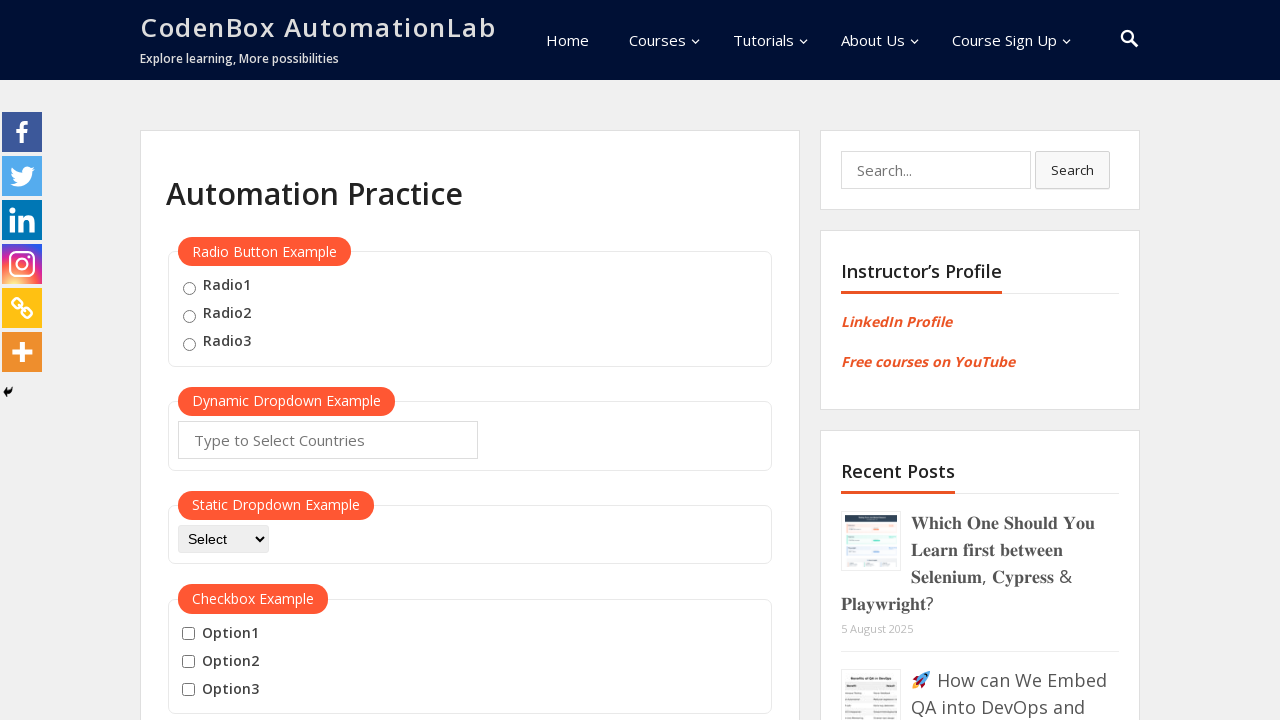

Selected random checkbox at index 0
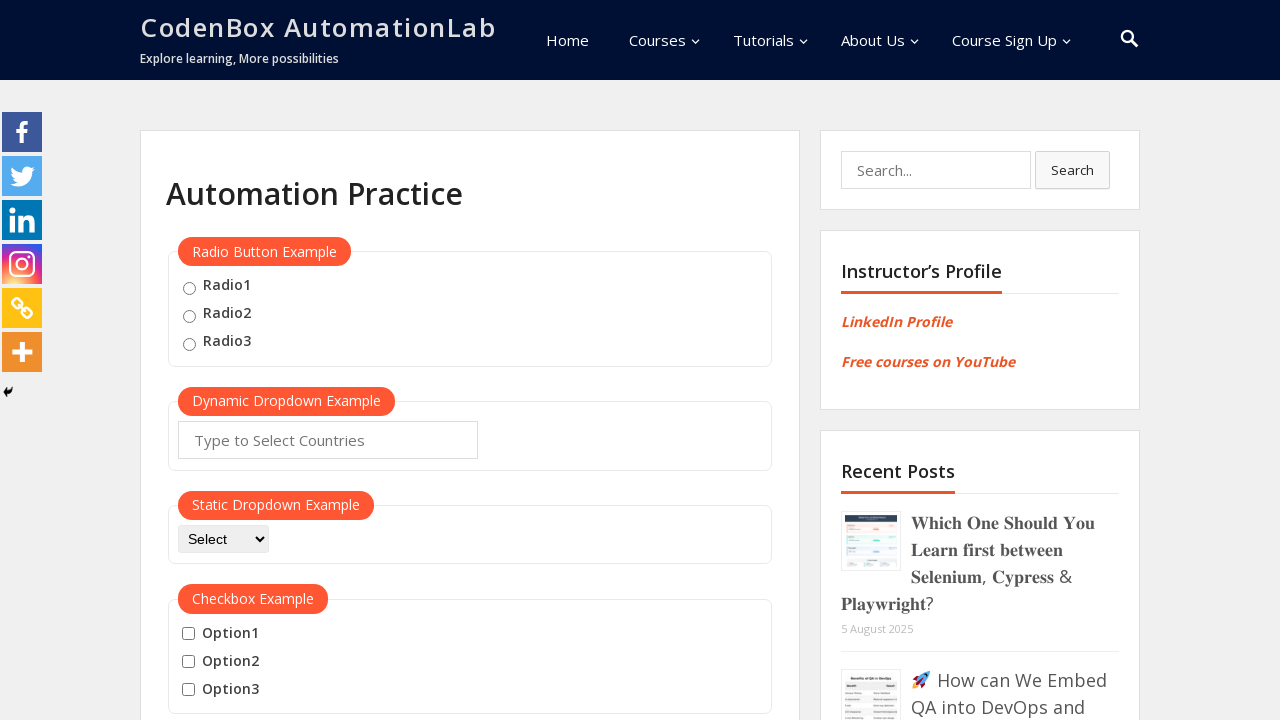

Clicked the randomly selected checkbox at (188, 634) on #checkbox-example input[type='checkbox'] >> nth=0
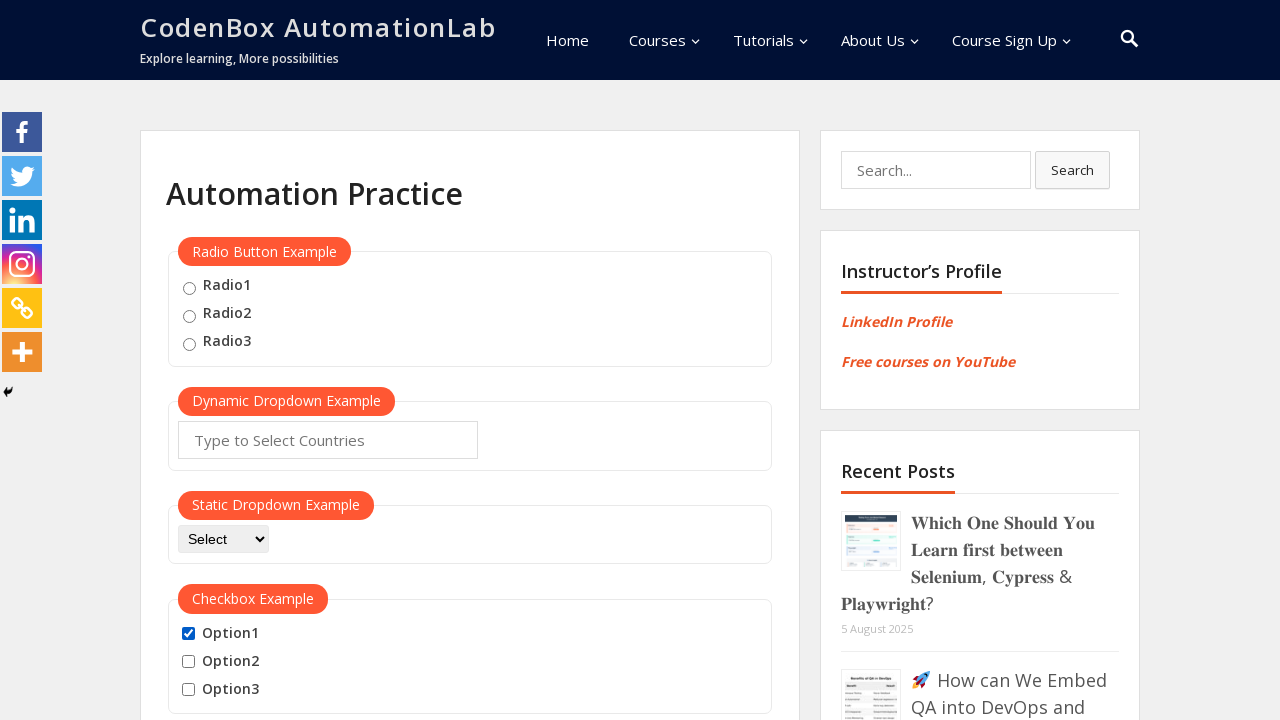

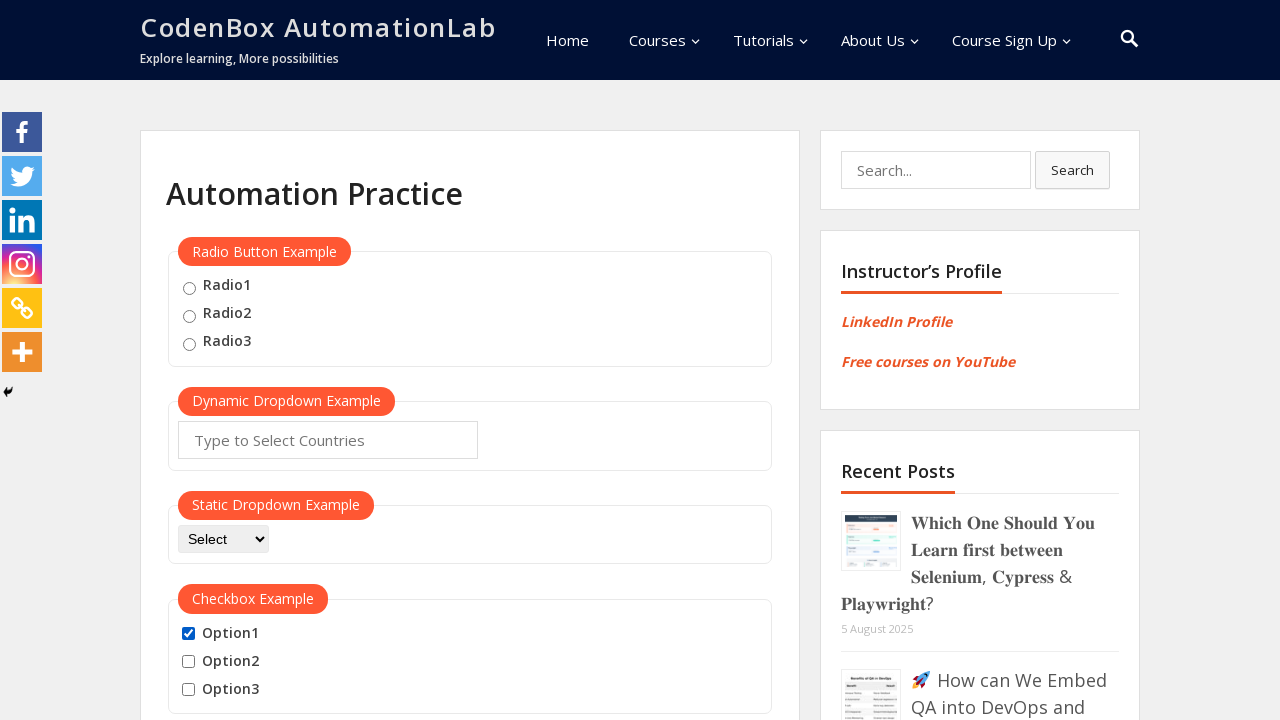